Tests dynamic loading functionality by navigating to Example 1, clicking a start button, and waiting for a hidden element to become visible

Starting URL: http://the-internet.herokuapp.com/

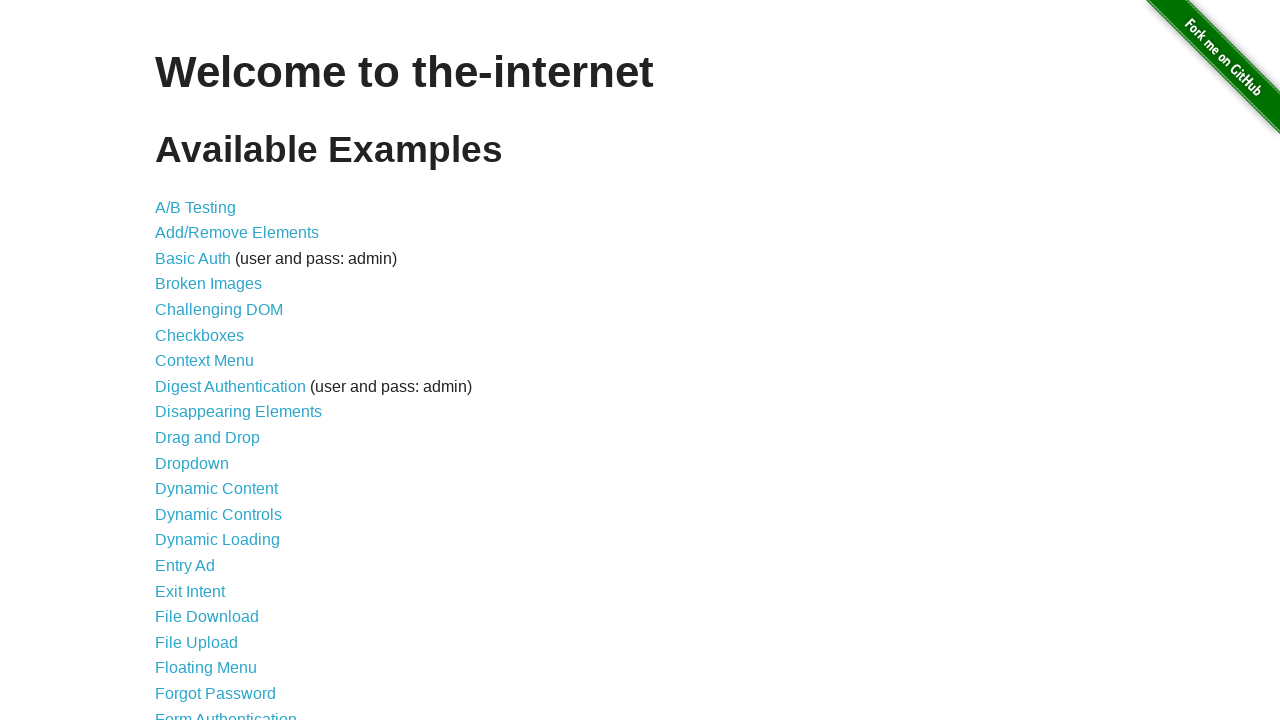

Navigated to the-internet.herokuapp.com homepage
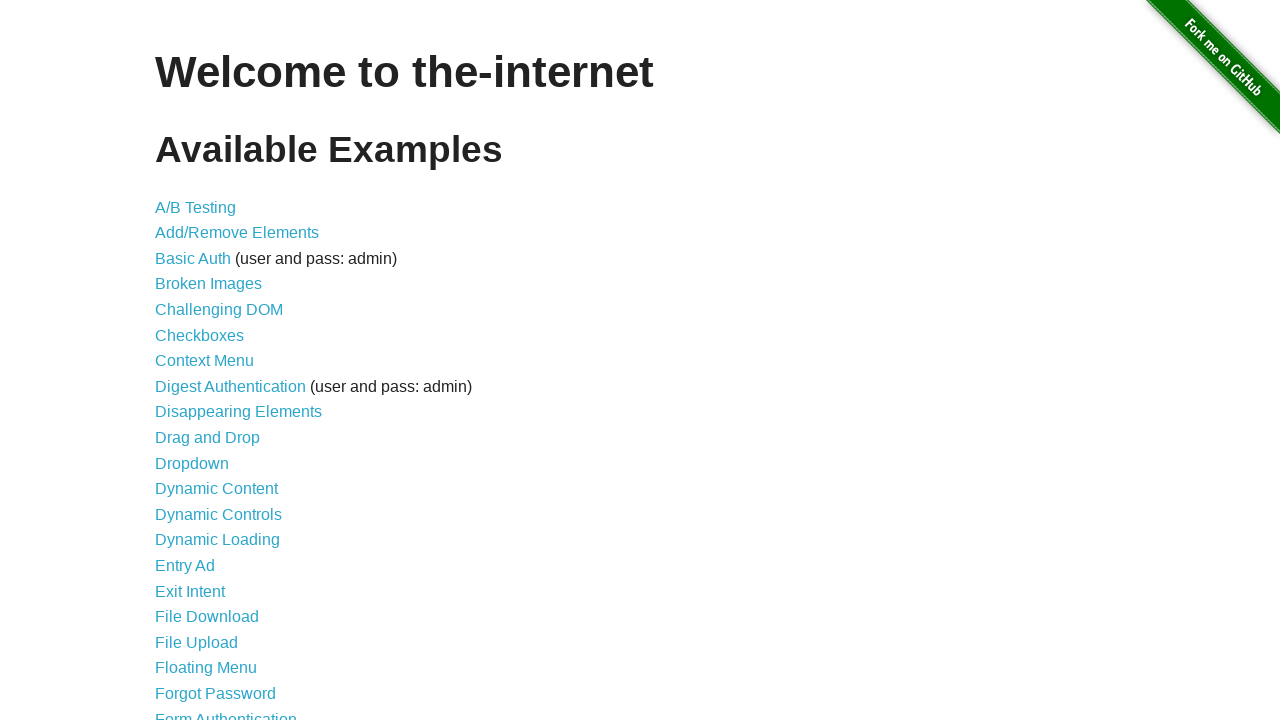

Clicked on Dynamic Loading link at (218, 540) on text=Dynamic Loading
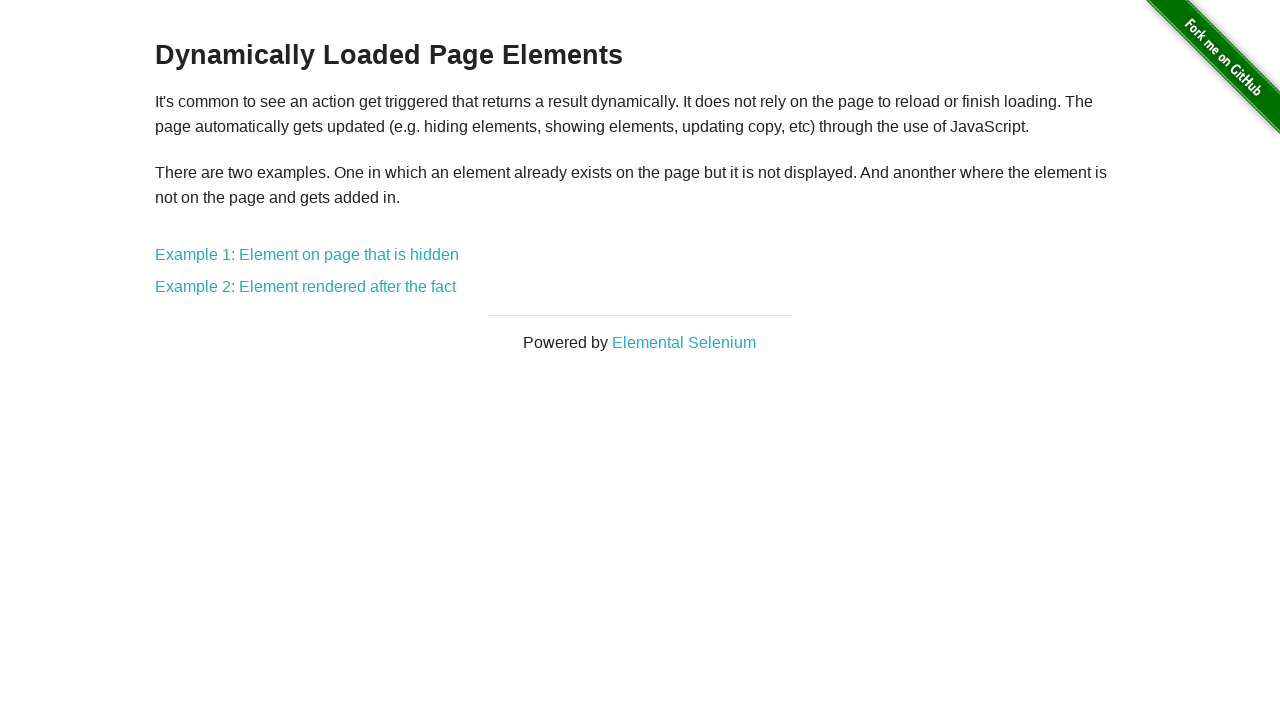

Clicked on Example 1 link at (307, 255) on text=Example 1
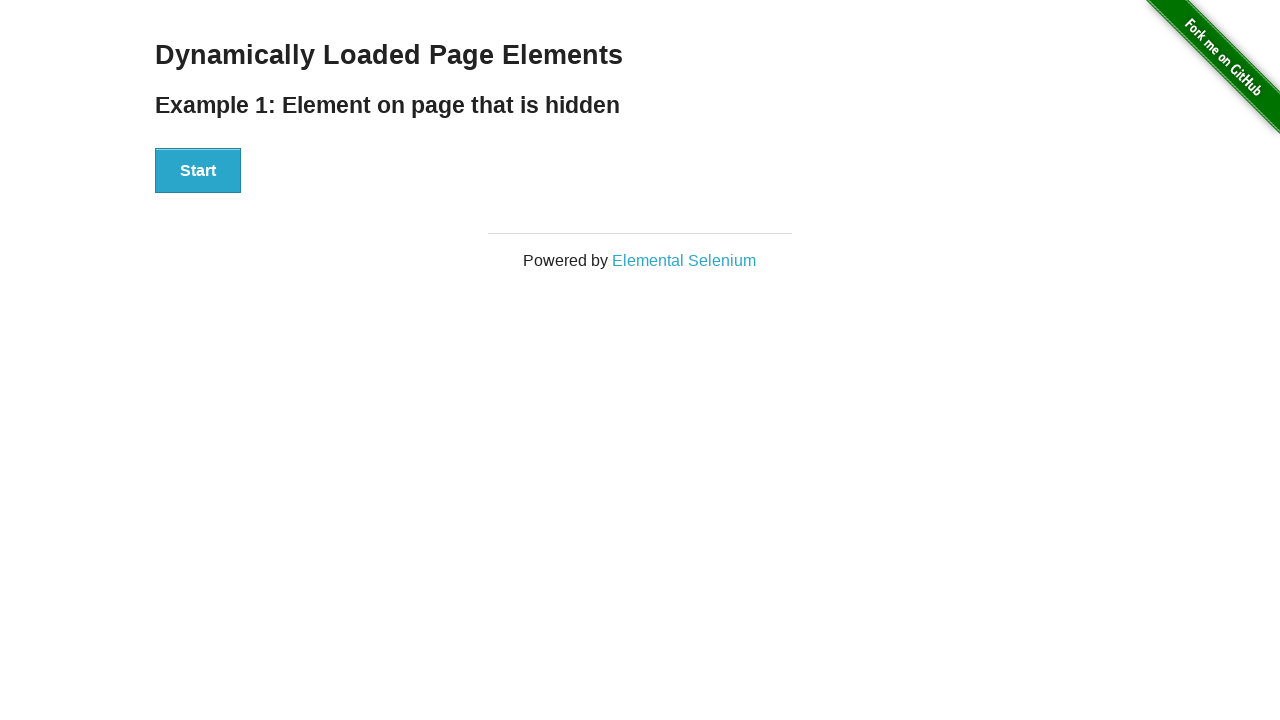

Verified finish message is not visible initially
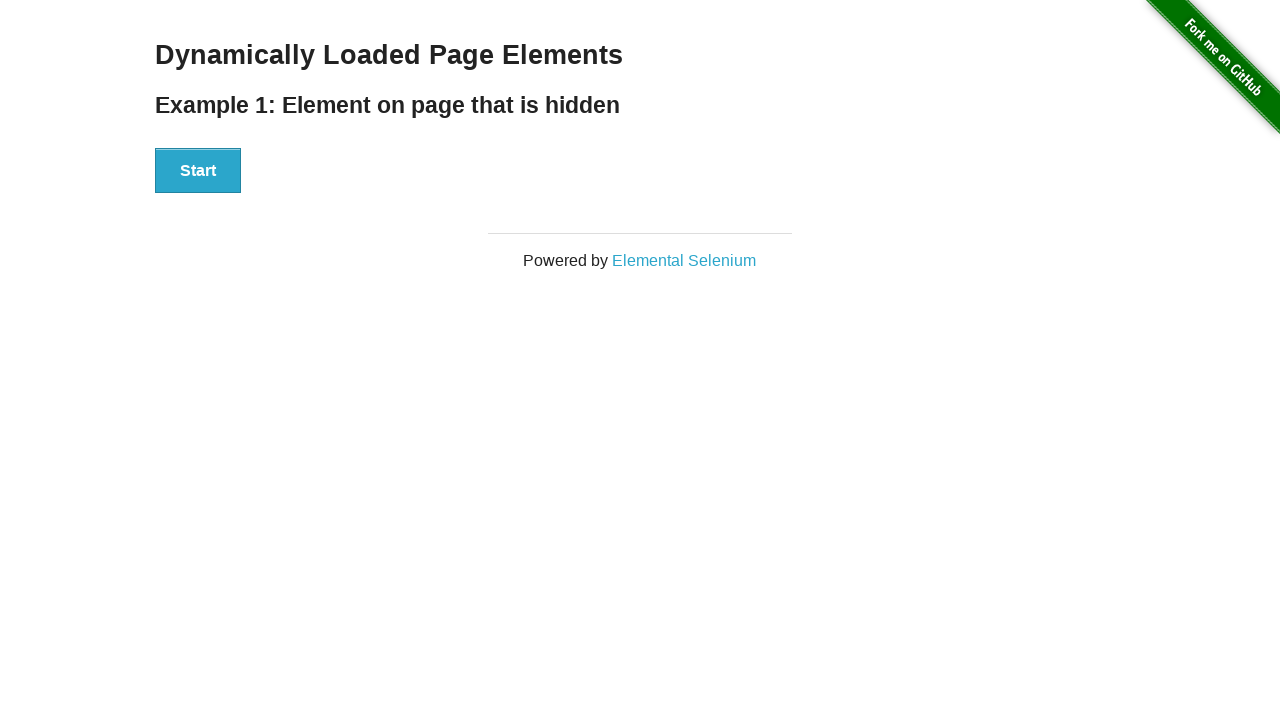

Clicked the start button at (198, 171) on #start button
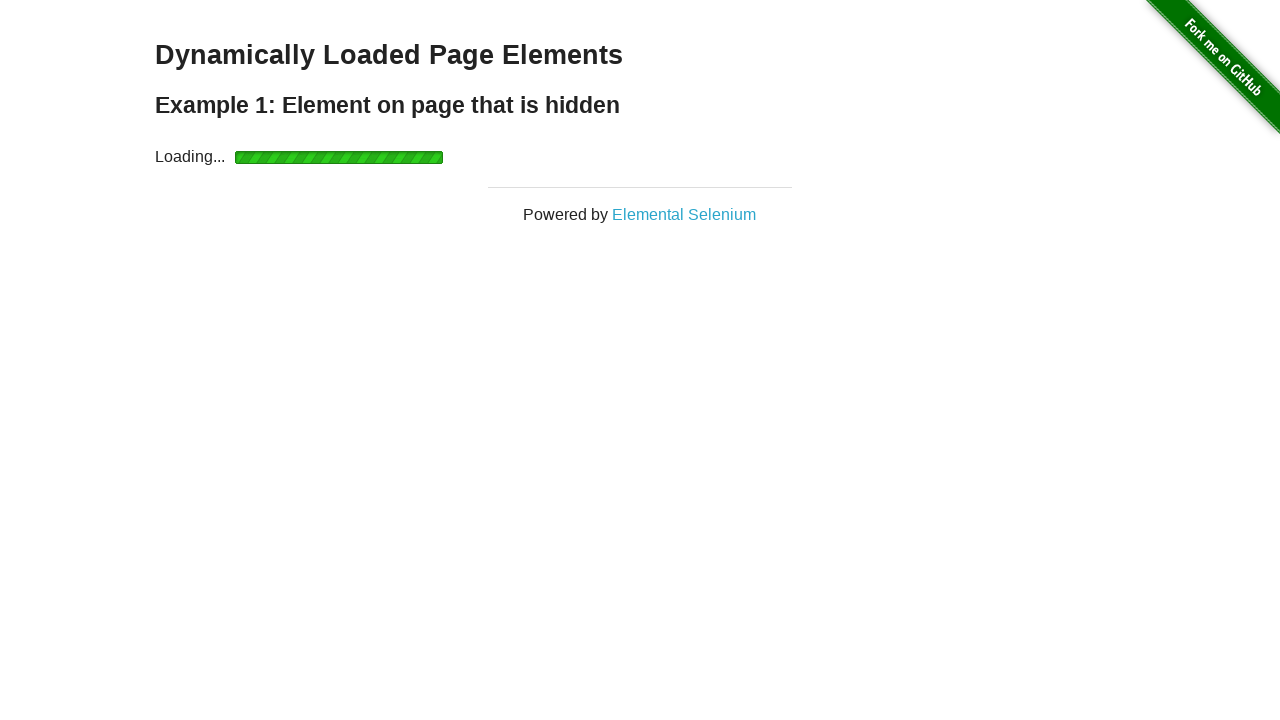

Waited for start button to disappear
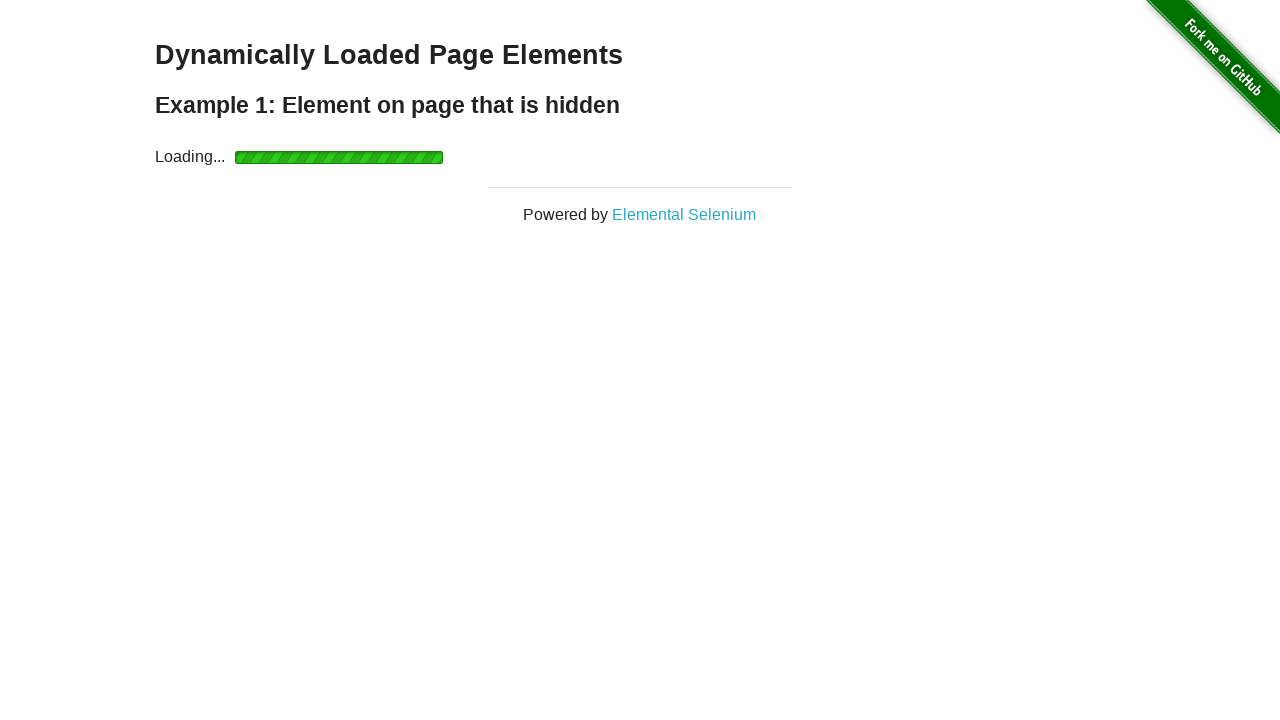

Waited for finish message to become visible
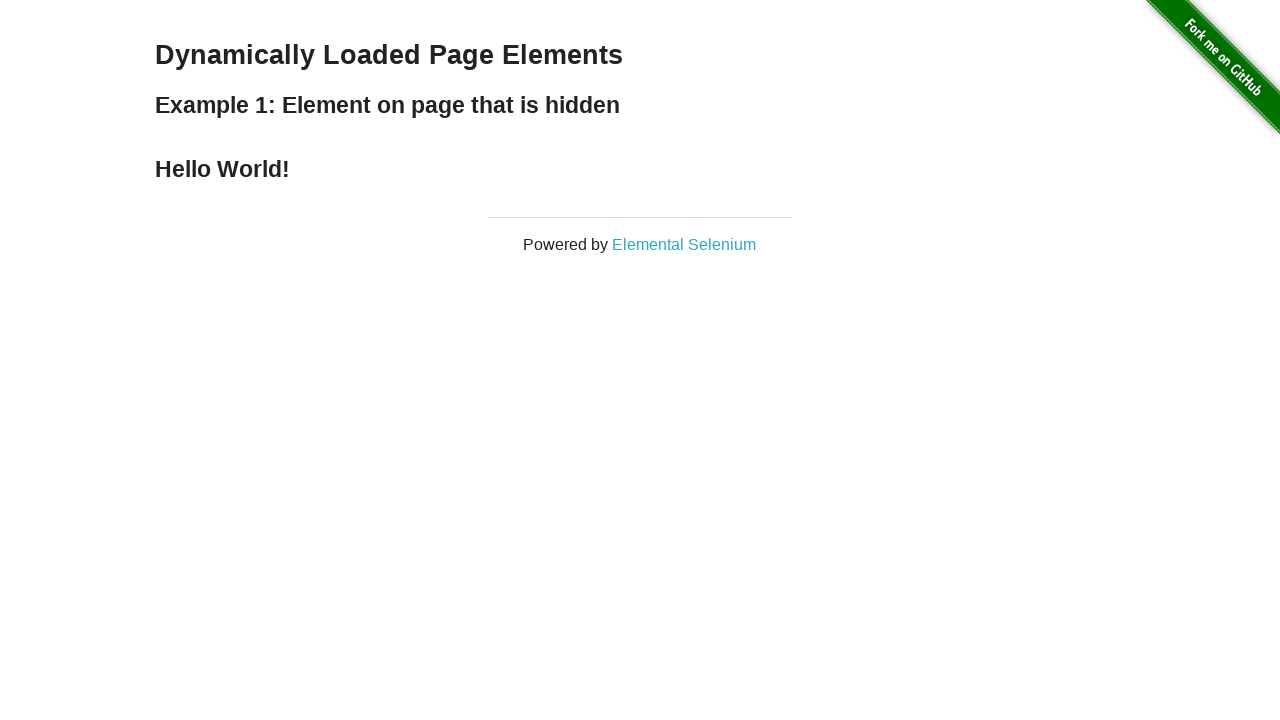

Verified finish message is now visible
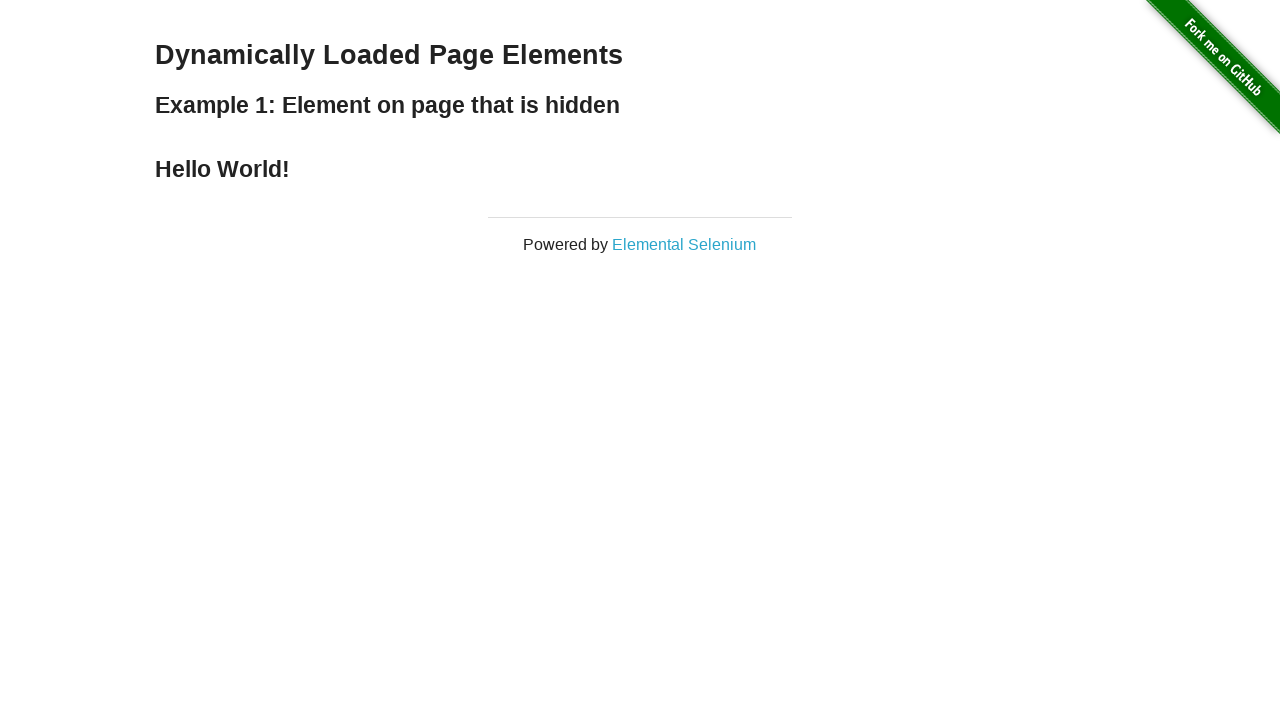

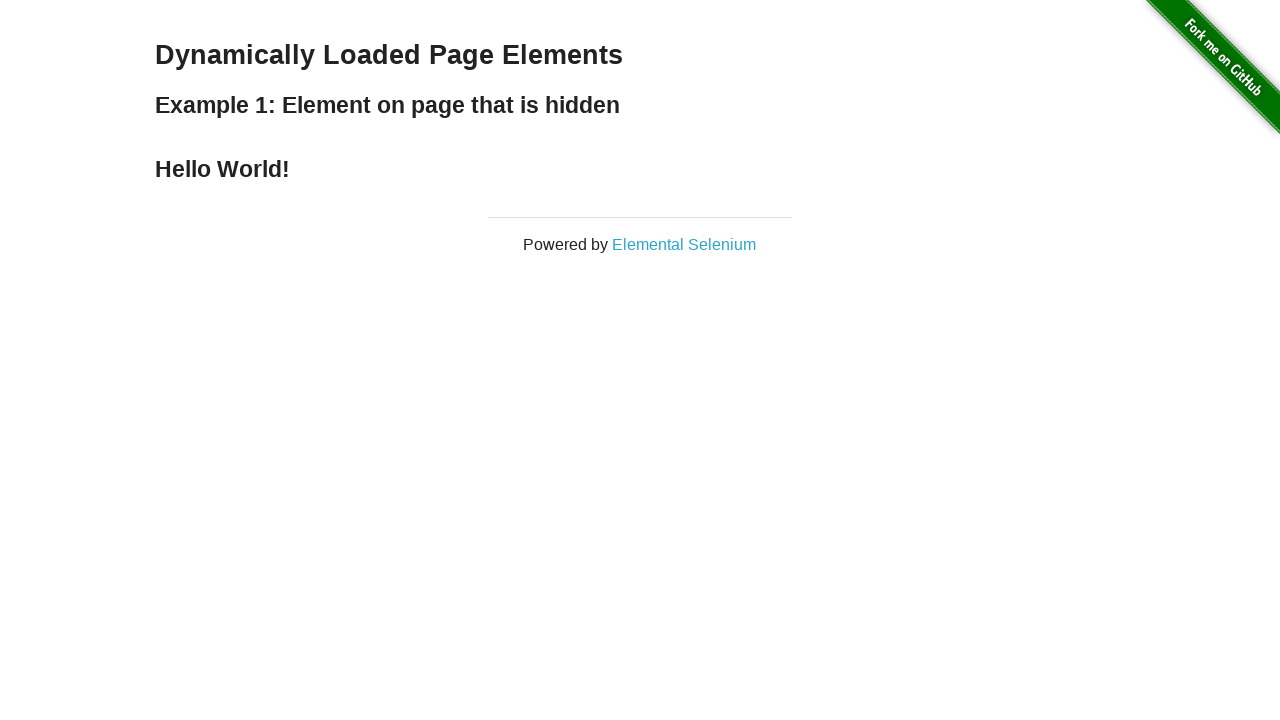